Tests that todo data persists after page reload

Starting URL: https://demo.playwright.dev/todomvc

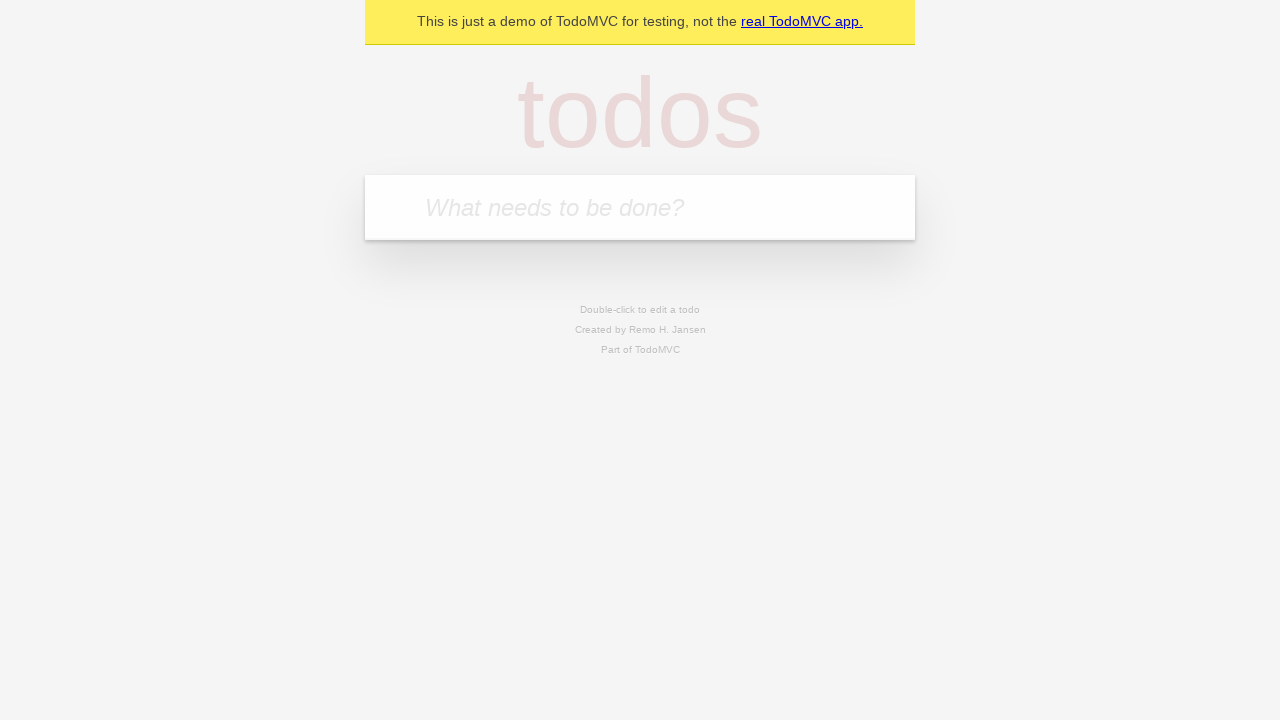

Filled todo input with 'buy some cheese' on internal:attr=[placeholder="What needs to be done?"i]
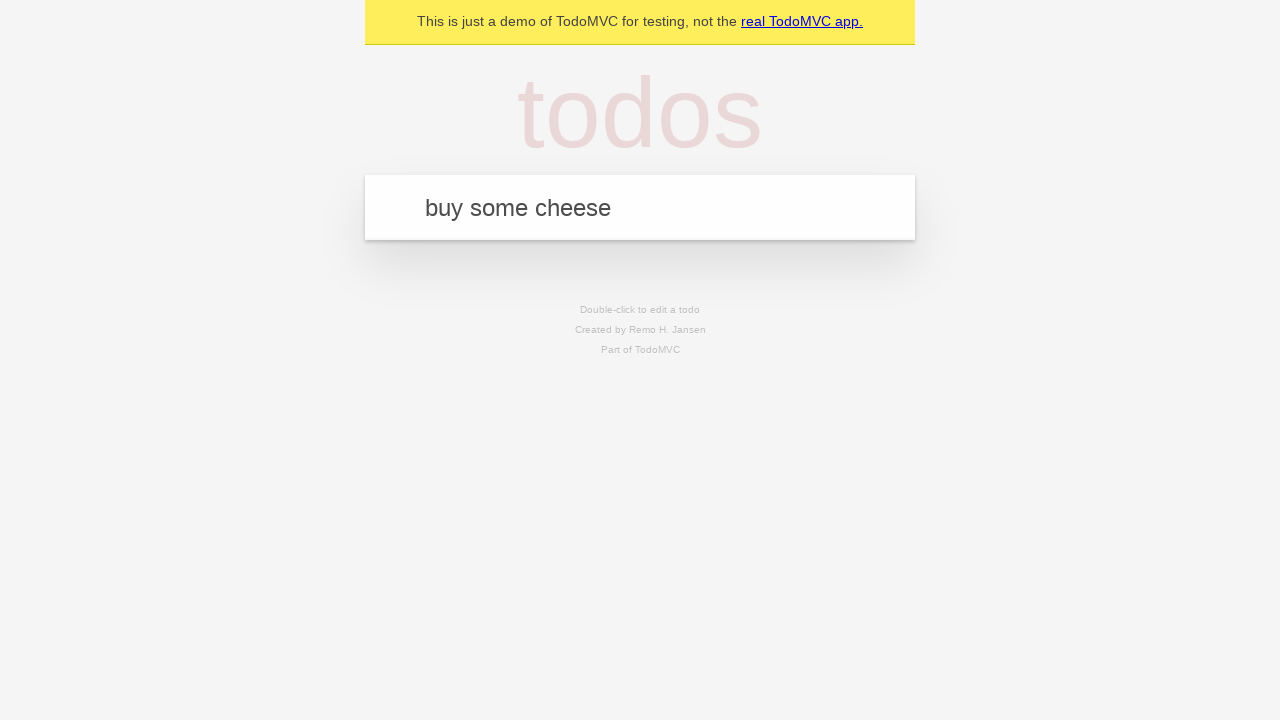

Pressed Enter to create todo 'buy some cheese' on internal:attr=[placeholder="What needs to be done?"i]
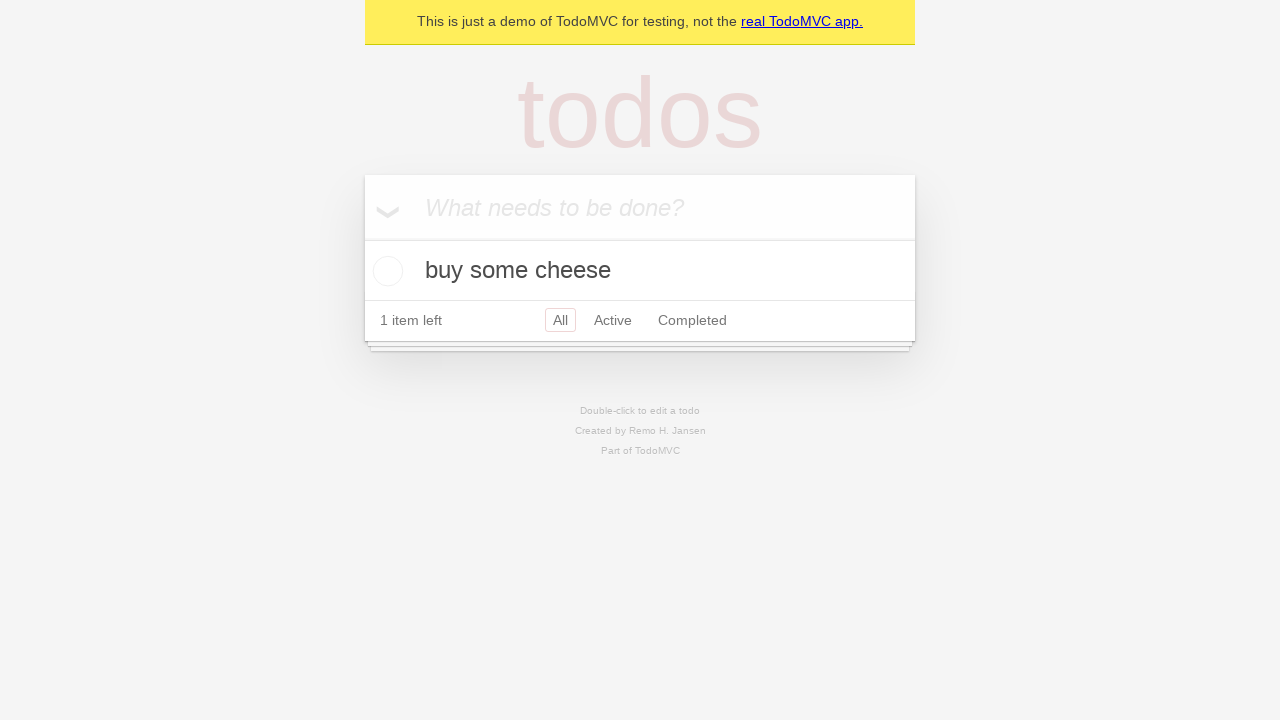

Filled todo input with 'feed the cat' on internal:attr=[placeholder="What needs to be done?"i]
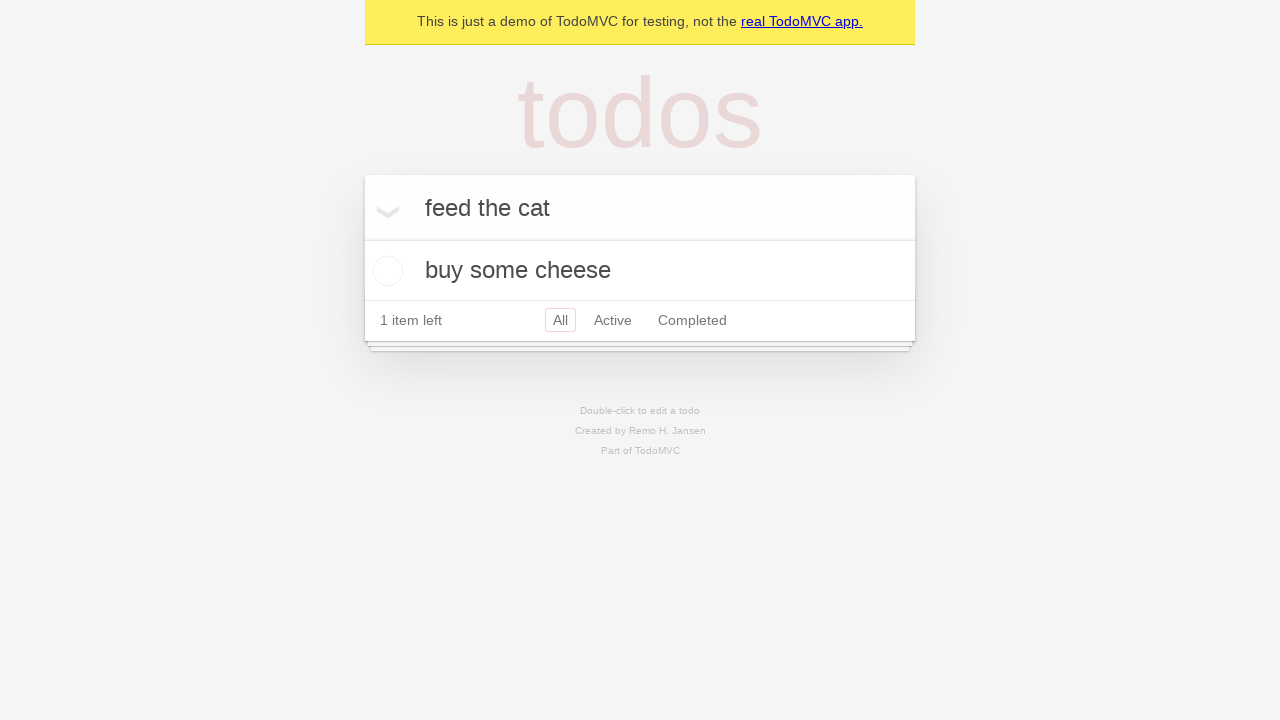

Pressed Enter to create todo 'feed the cat' on internal:attr=[placeholder="What needs to be done?"i]
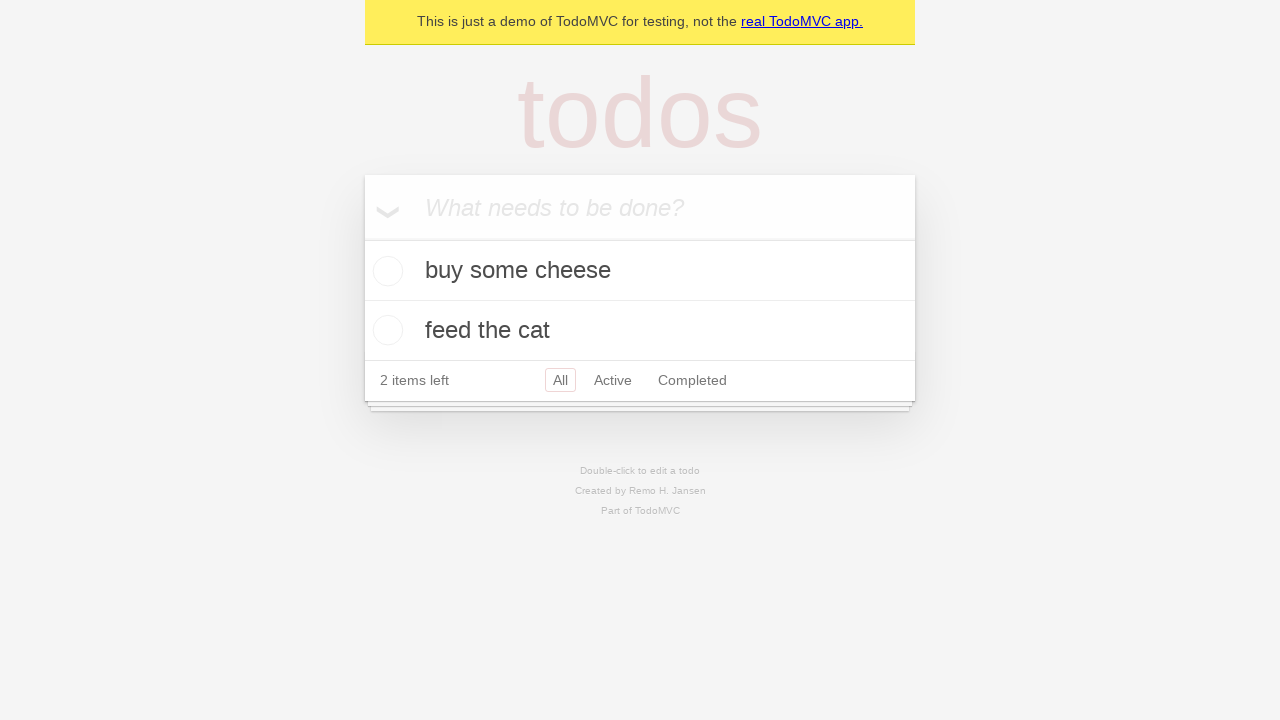

Located first todo checkbox
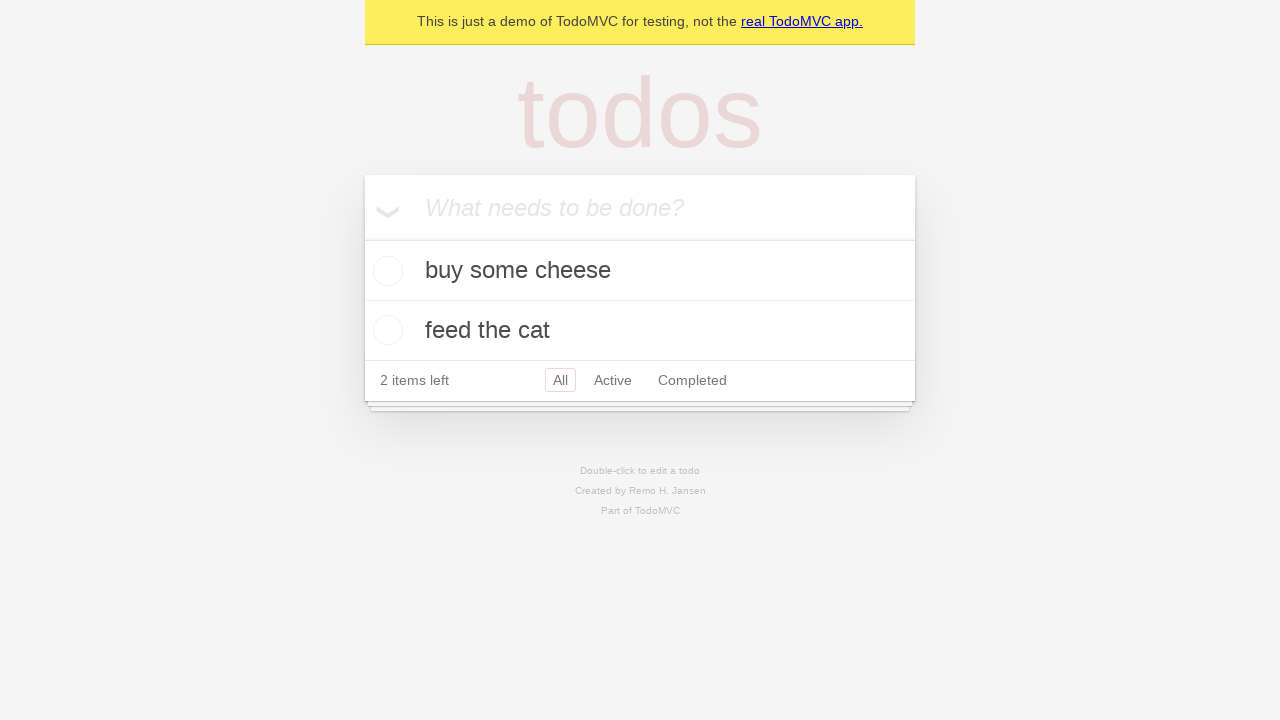

Checked first todo item at (385, 271) on internal:testid=[data-testid="todo-item"s] >> nth=0 >> internal:role=checkbox
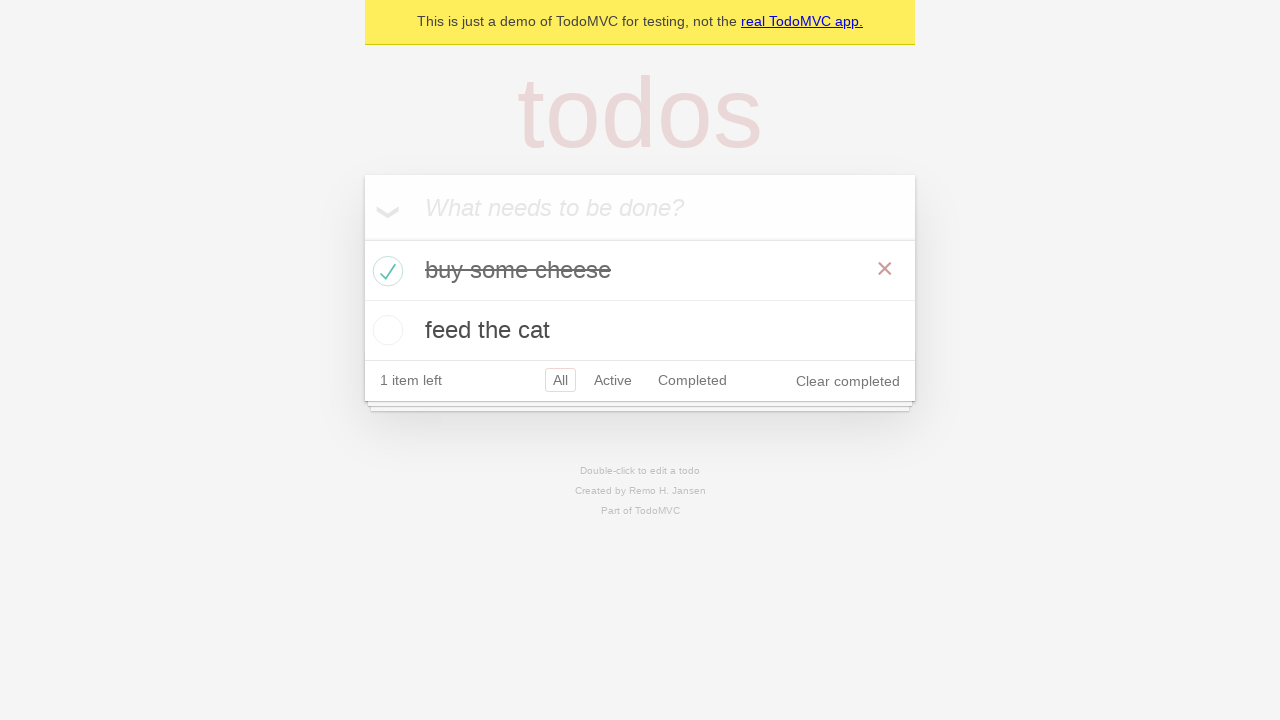

Reloaded the page to test data persistence
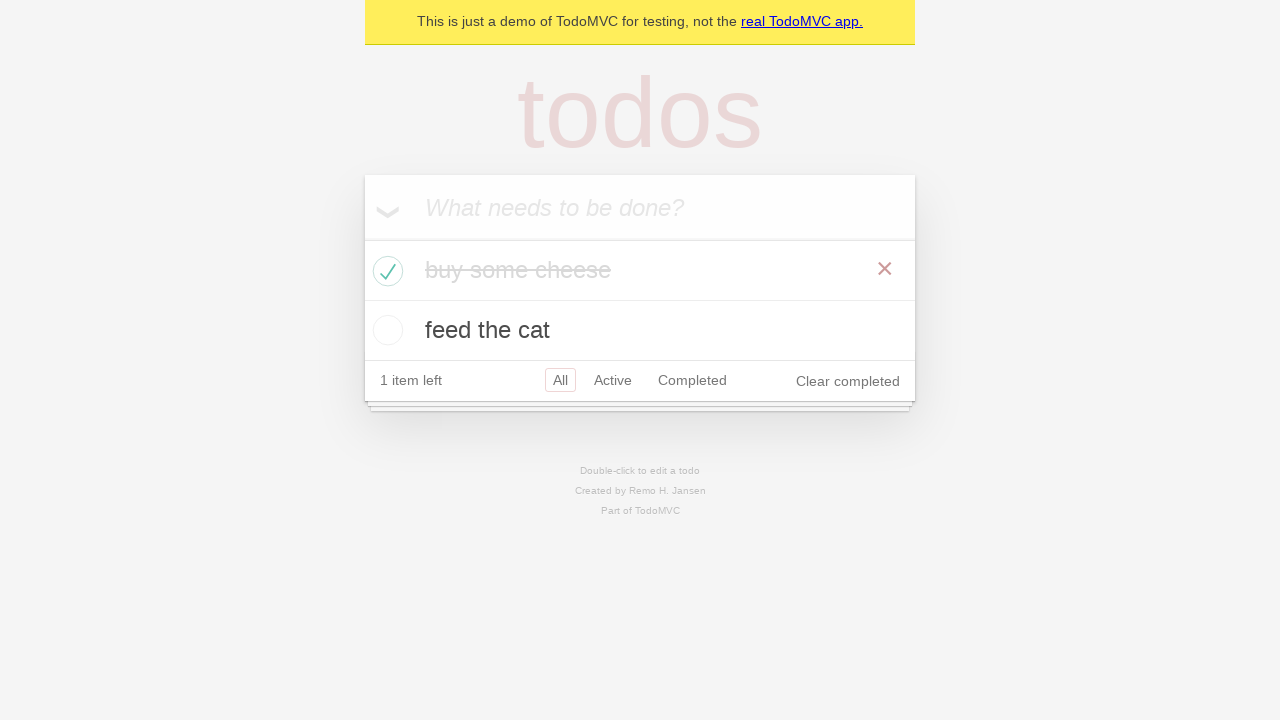

Todos loaded after page reload
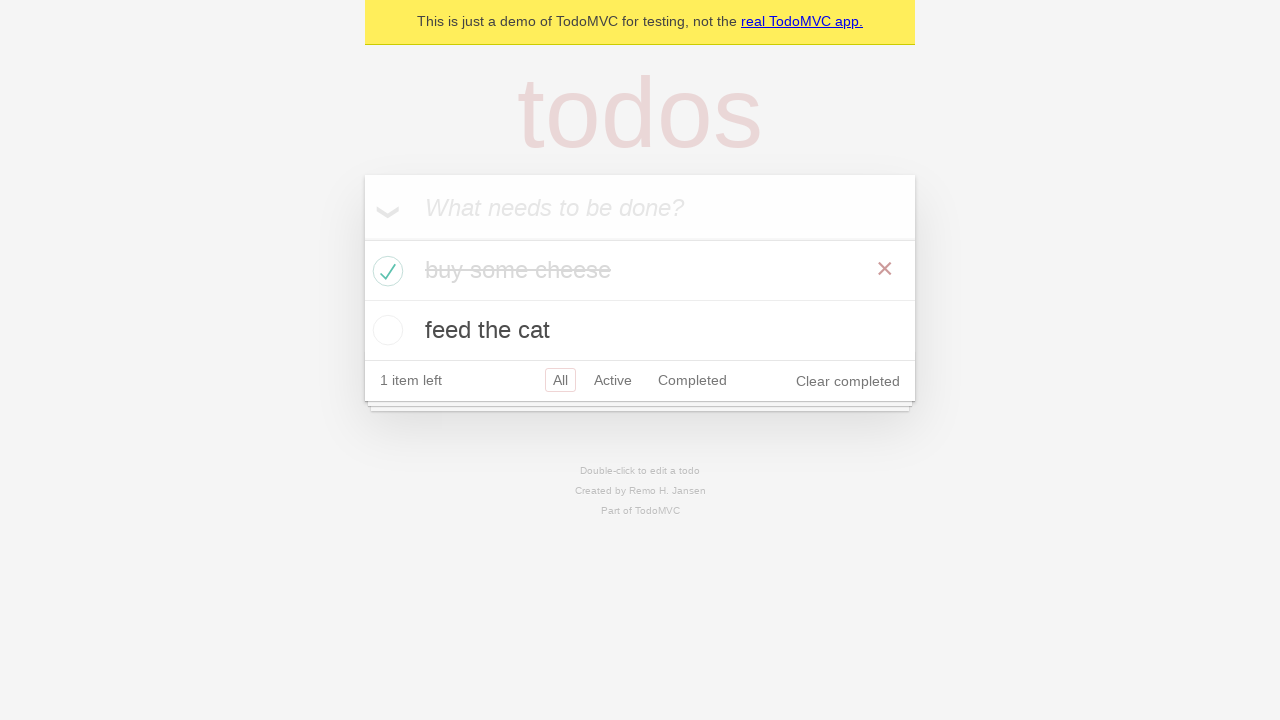

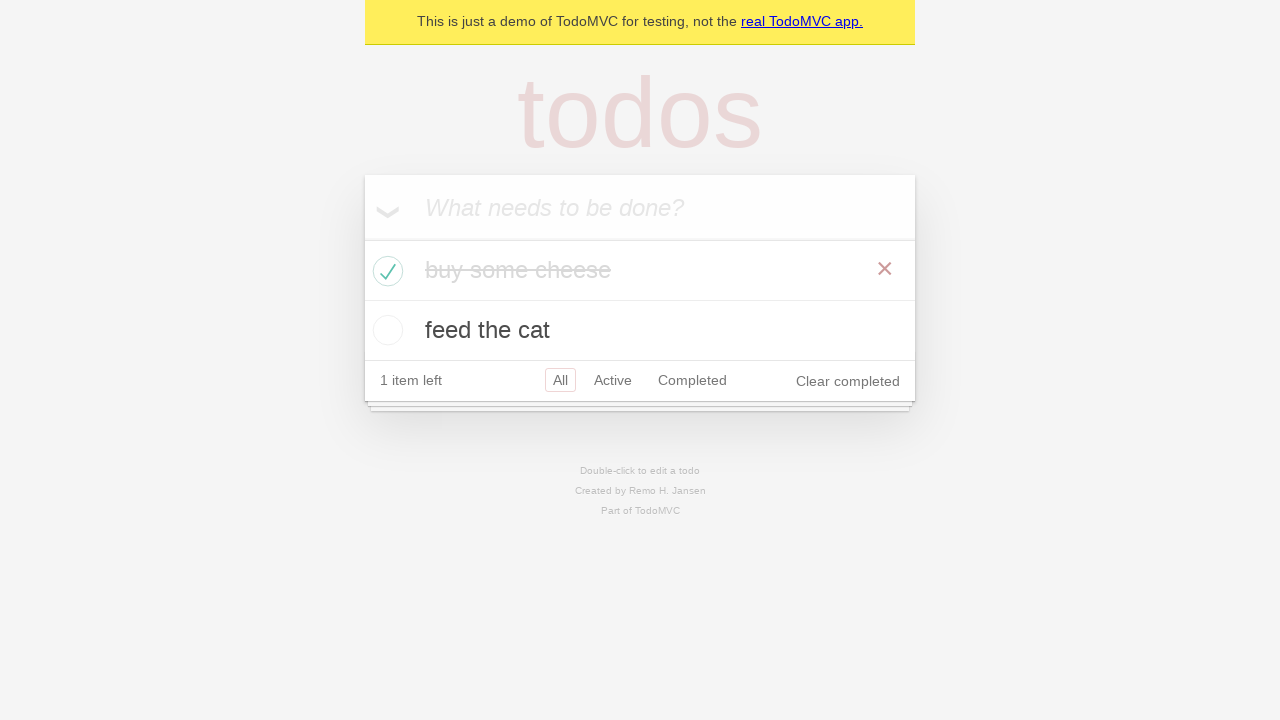